Tests a contact form by filling in name, email, and message fields then submitting the form

Starting URL: https://www.mycontactform.com/samples/basiccontact.php

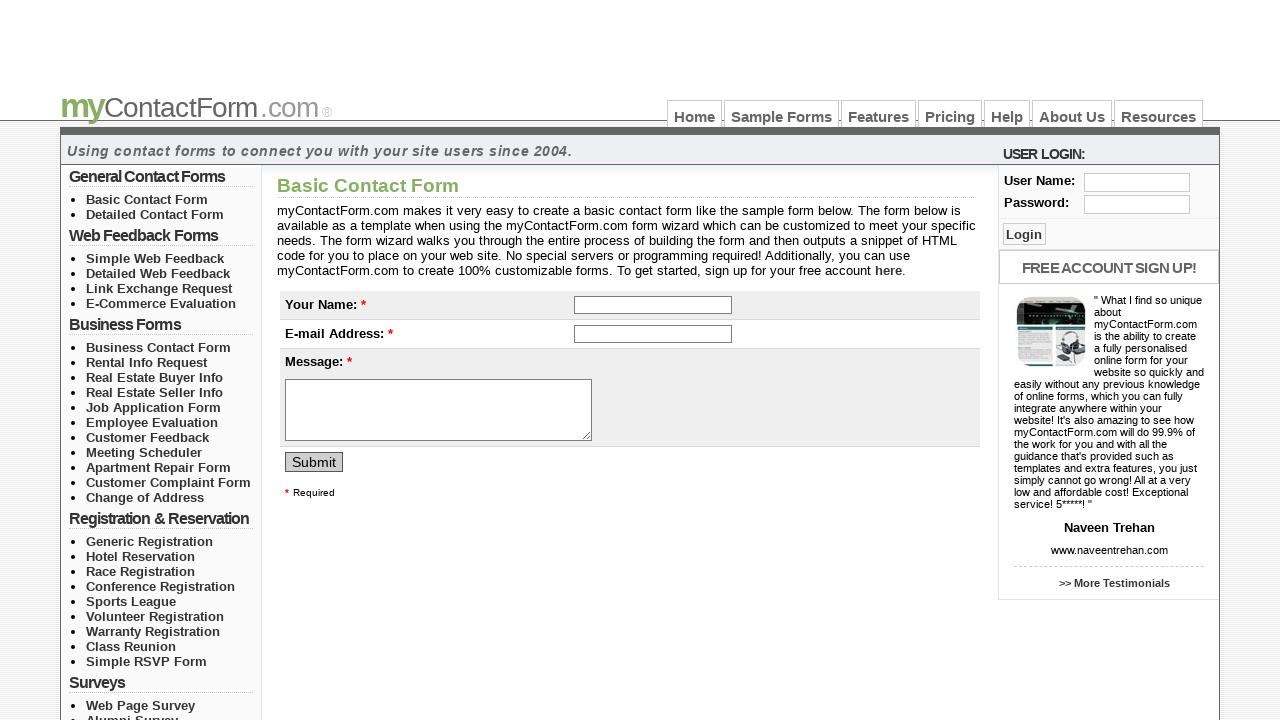

Verified contact form page loaded by waiting for header
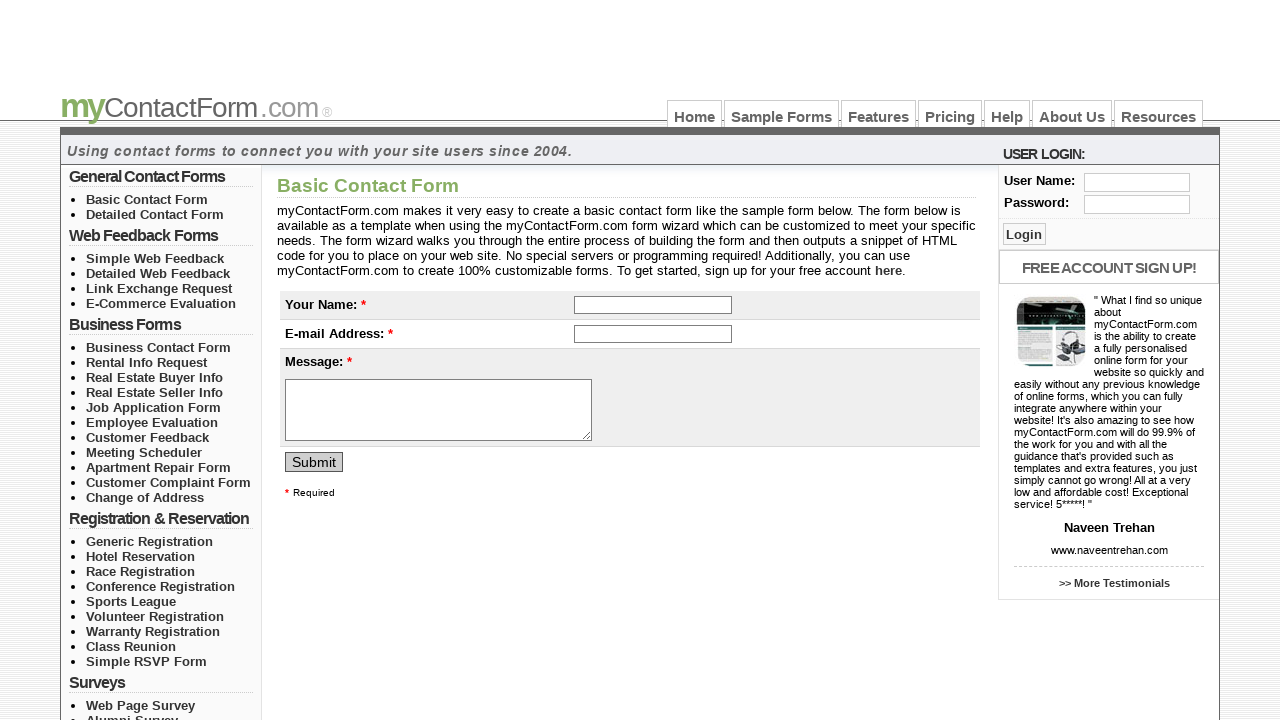

Filled name field with 'John Smith' on xpath=//input[@name='q[1]']
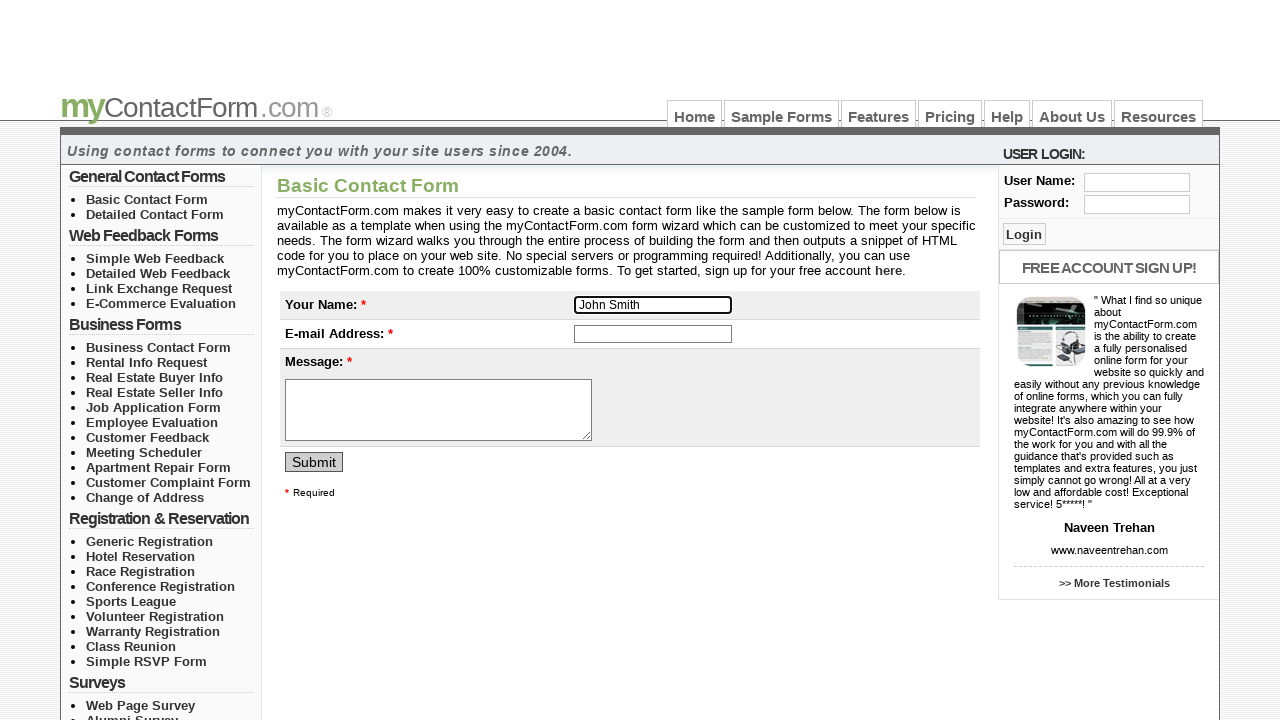

Filled email field with 'john.smith@example.com' on xpath=//input[@name='email']
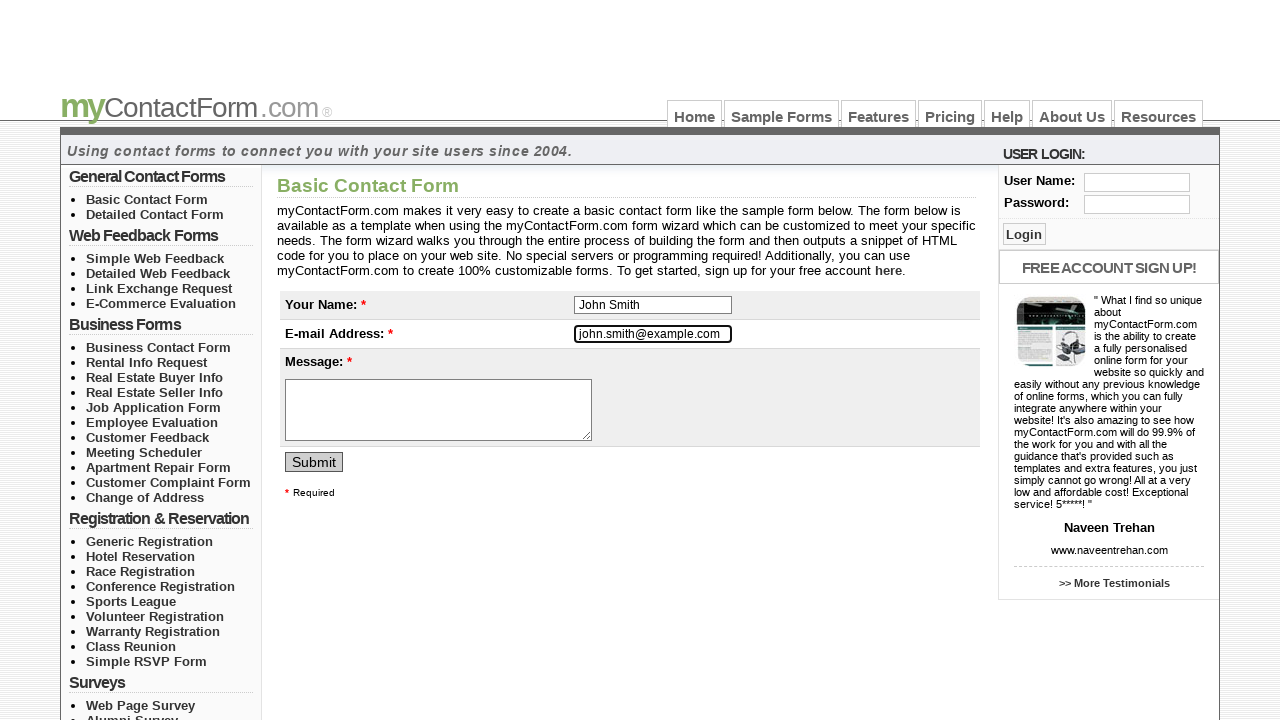

Filled message field with 'This is my task' on xpath=//textarea[@name='q[2]']
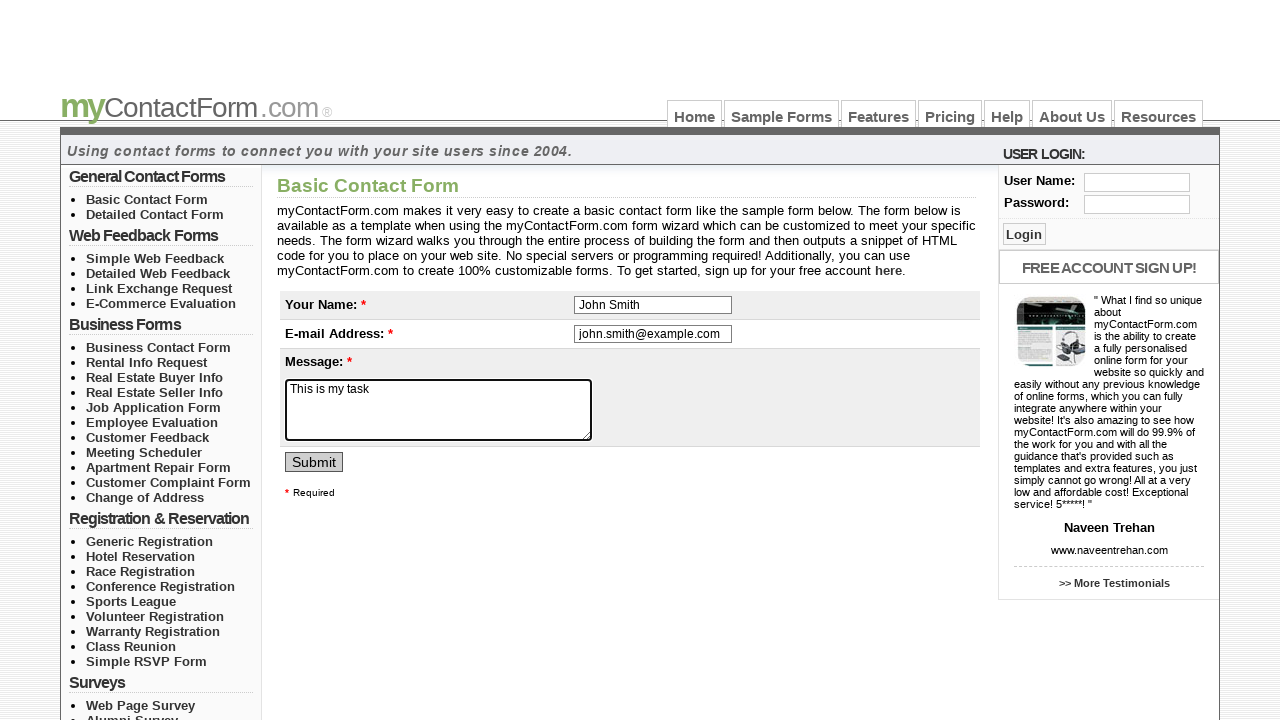

Clicked submit button to submit the form at (314, 462) on xpath=//input[@name='submit']
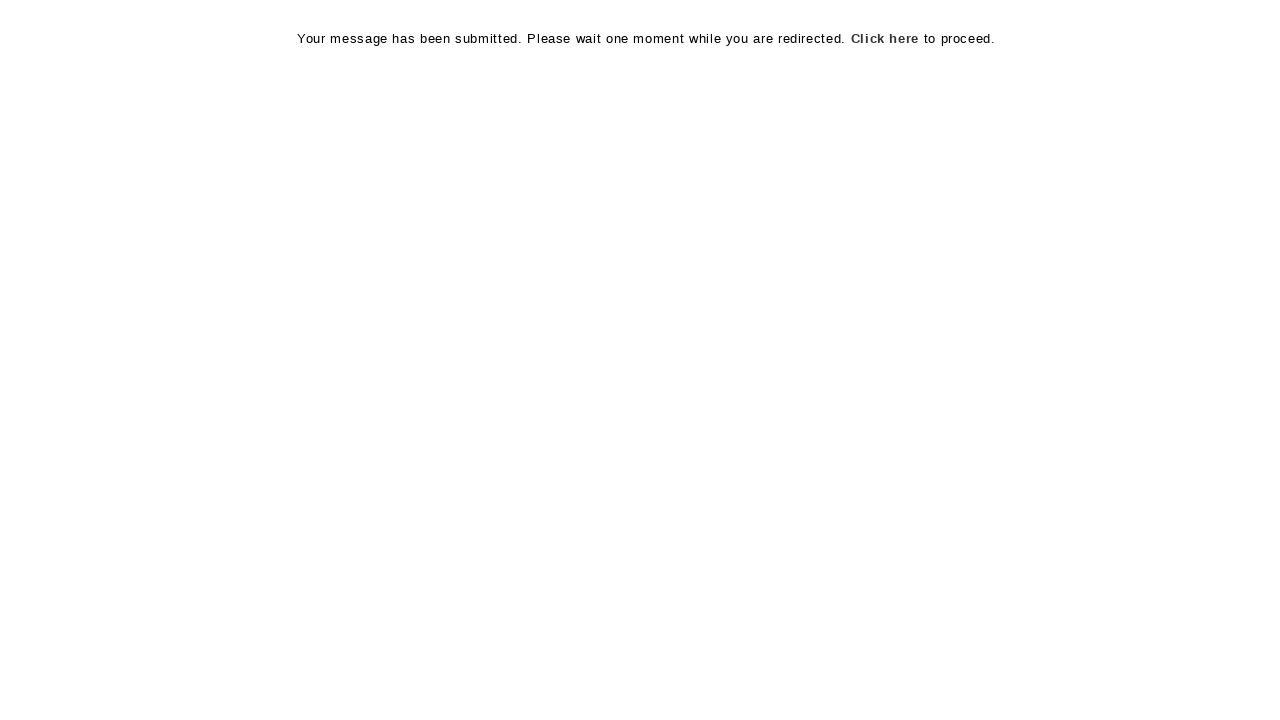

Waited 3 seconds for form submission to complete
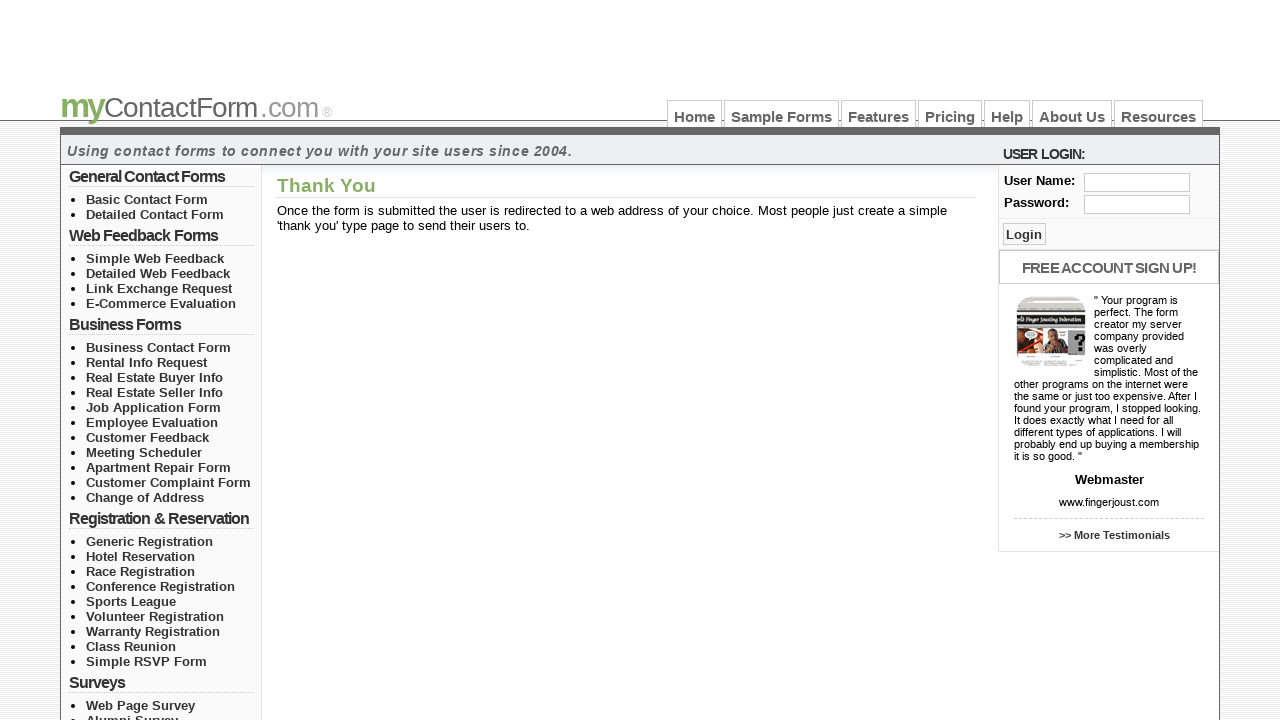

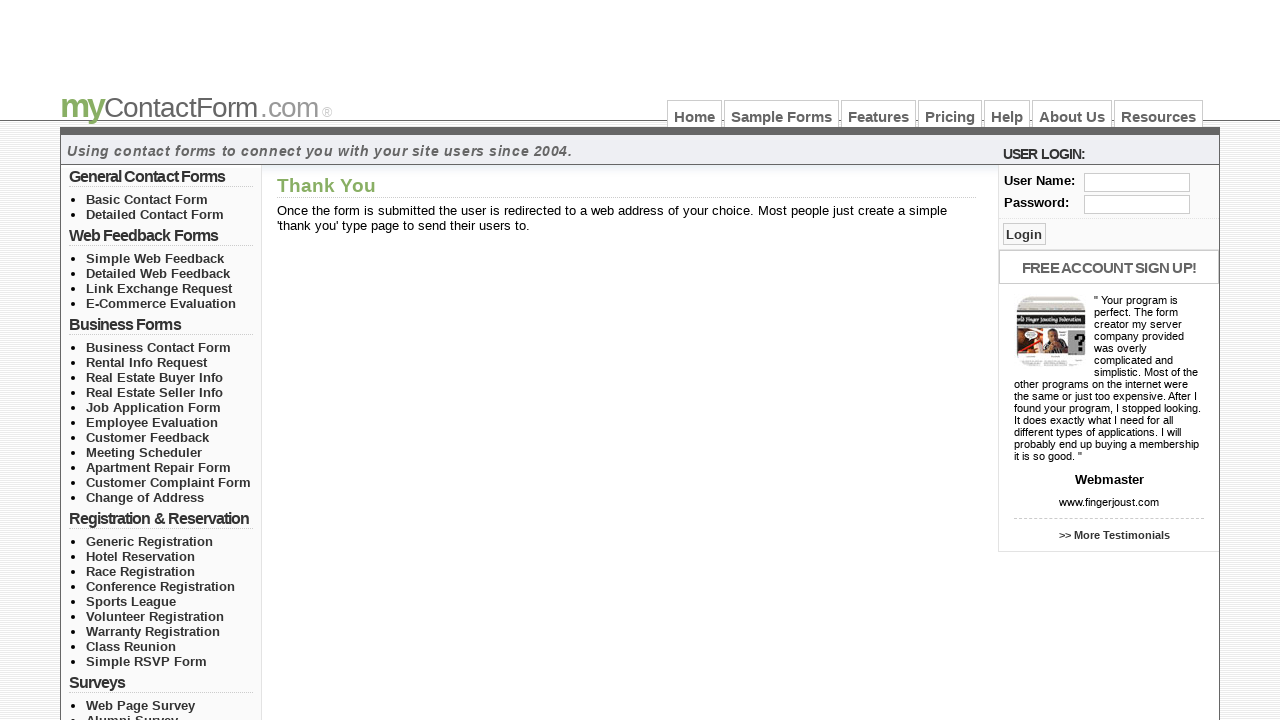